Tests multiple selection functionality by clicking and dragging across multiple items on the jQuery UI selectable demo page

Starting URL: http://jqueryui.com/selectable/

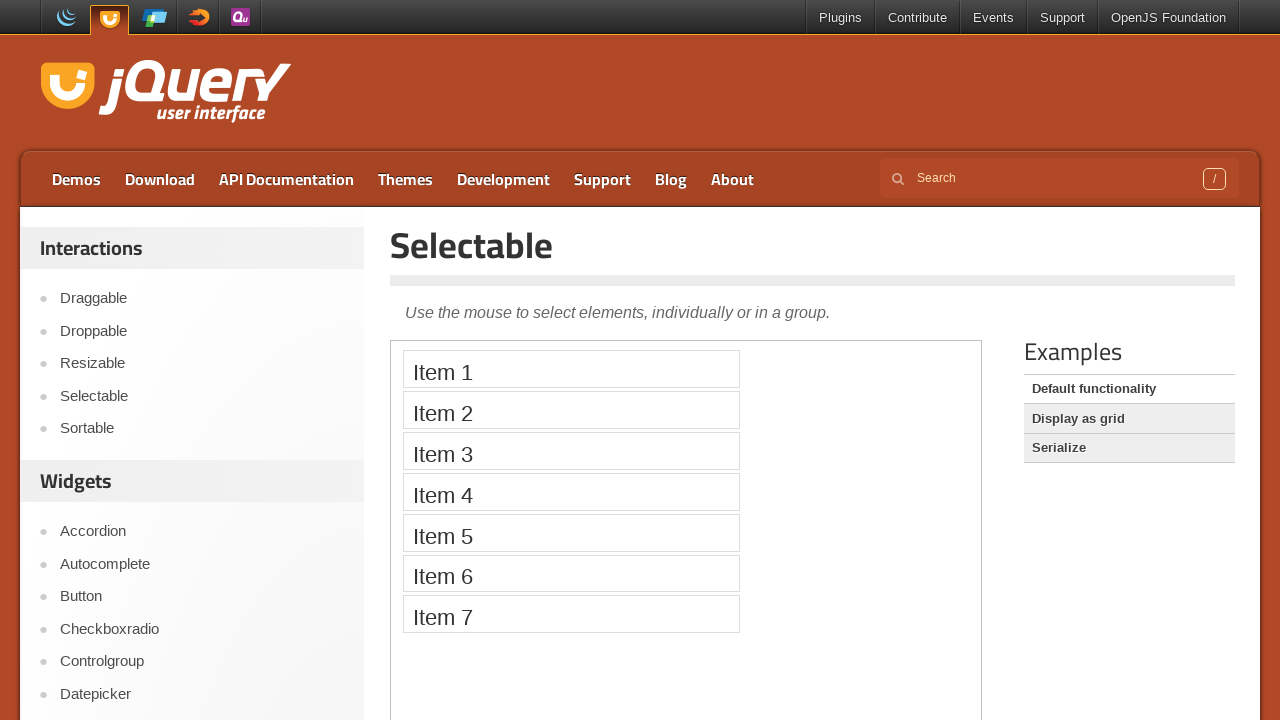

Located iframe containing the selectable list
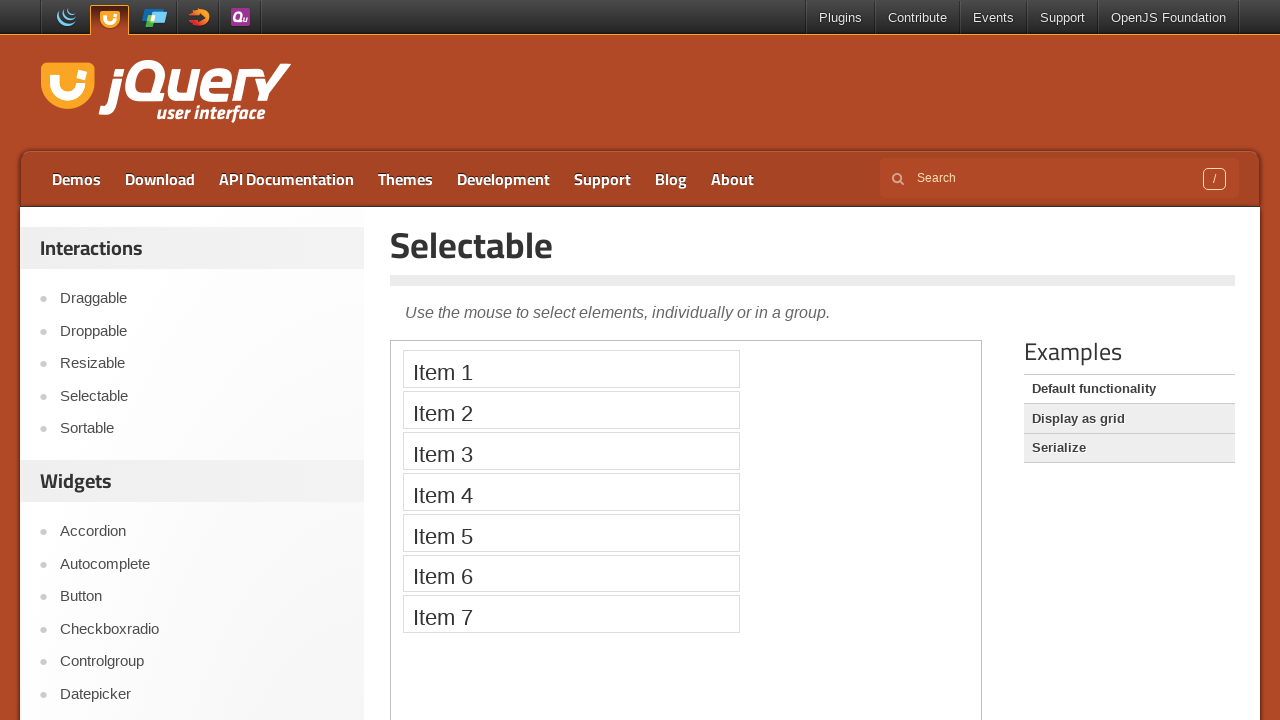

Located first item in selectable list
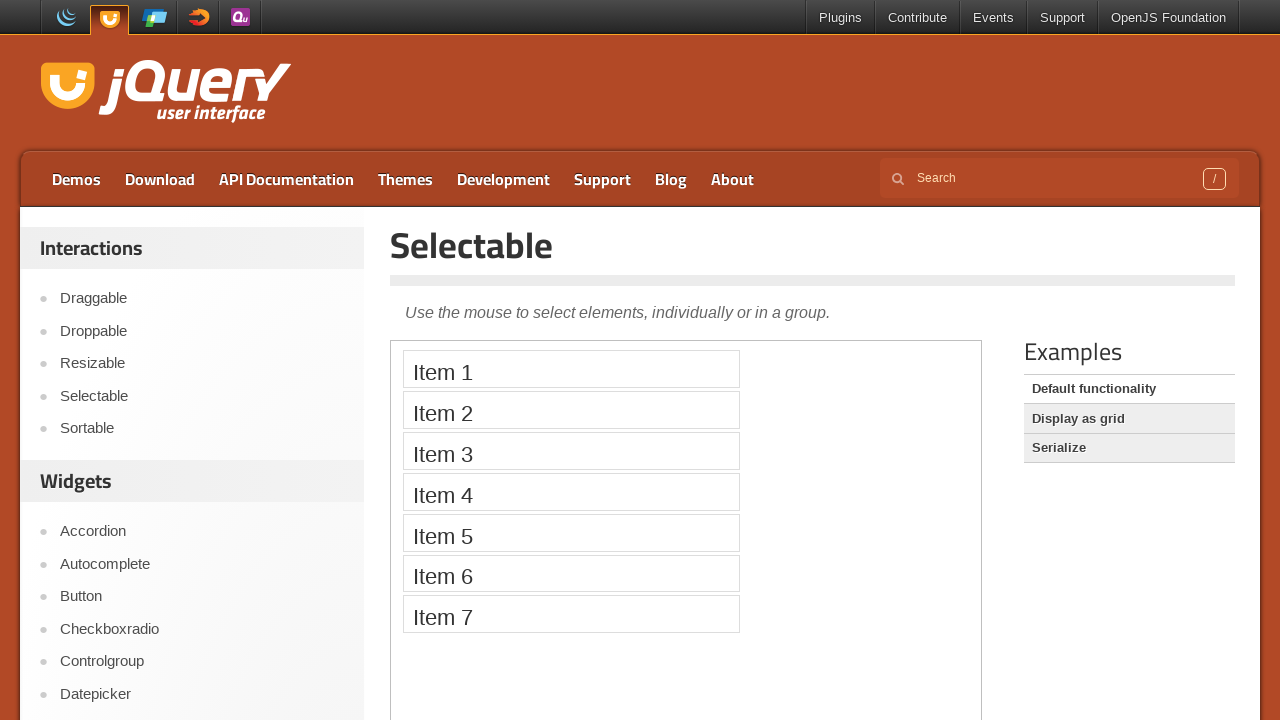

Located fifth item in selectable list
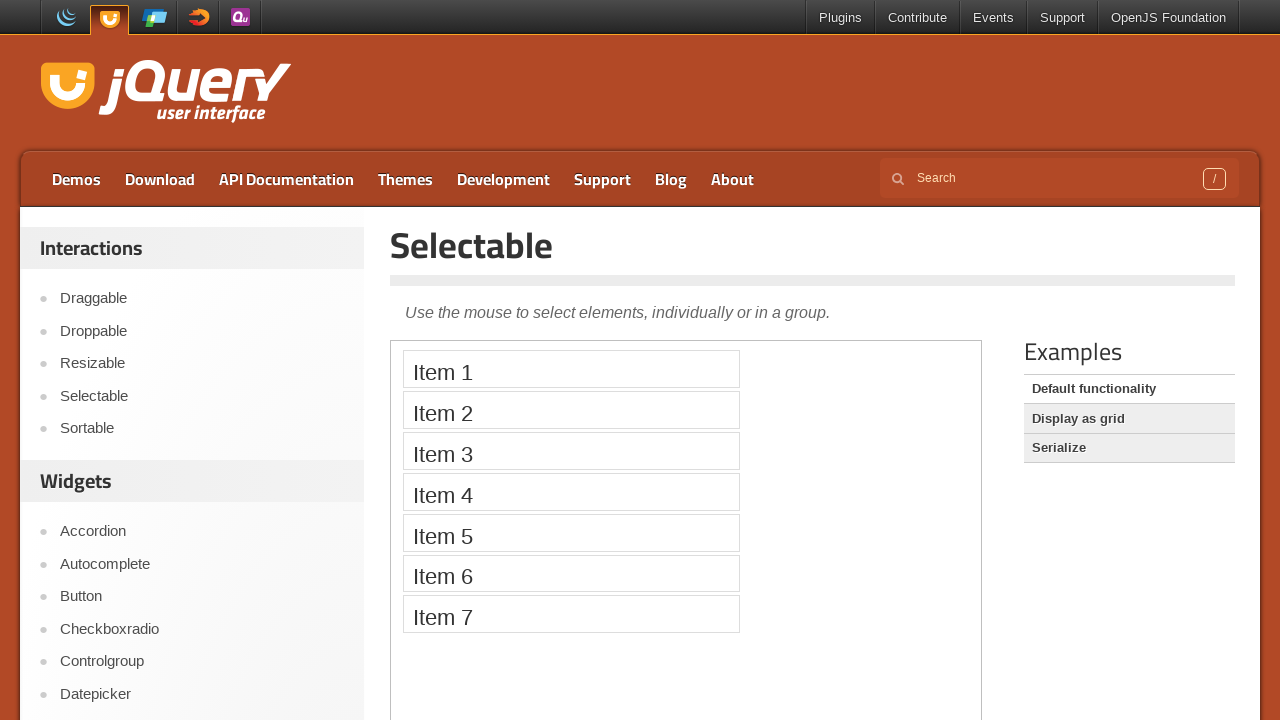

Hovered over first item at (571, 369) on iframe.demo-frame >> internal:control=enter-frame >> ol#selectable li >> nth=0
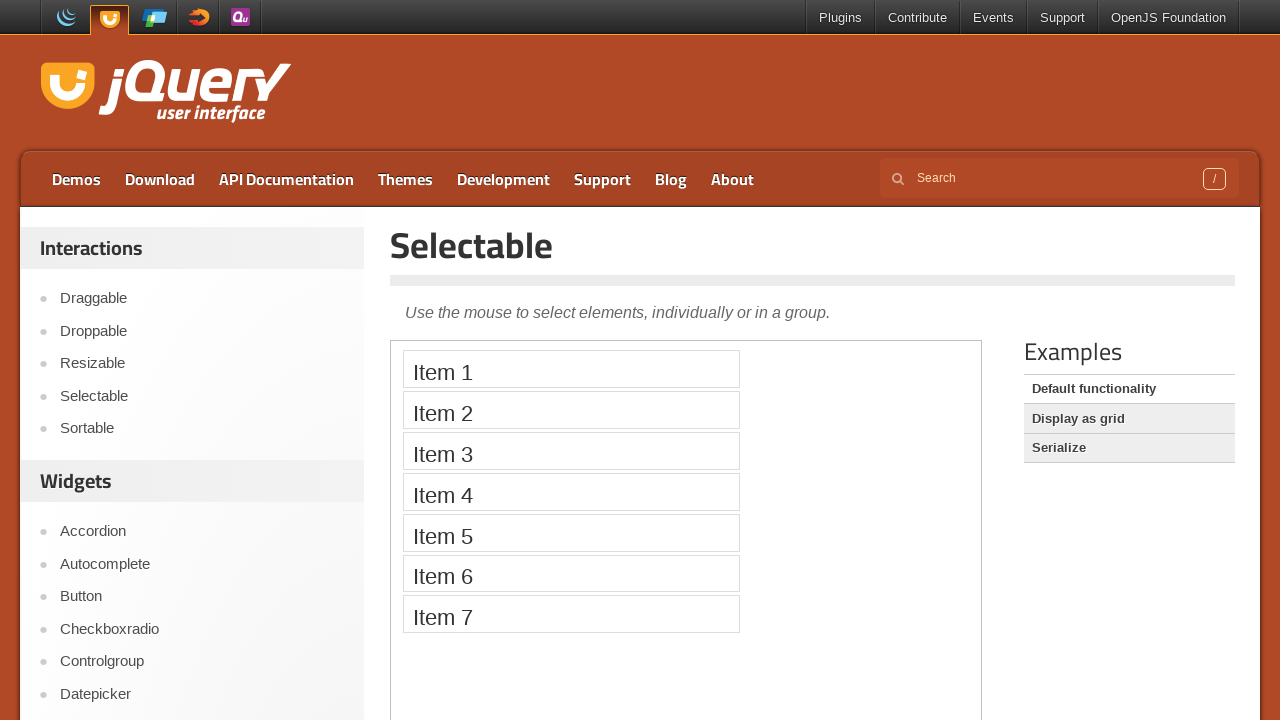

Pressed mouse button down on first item at (571, 369)
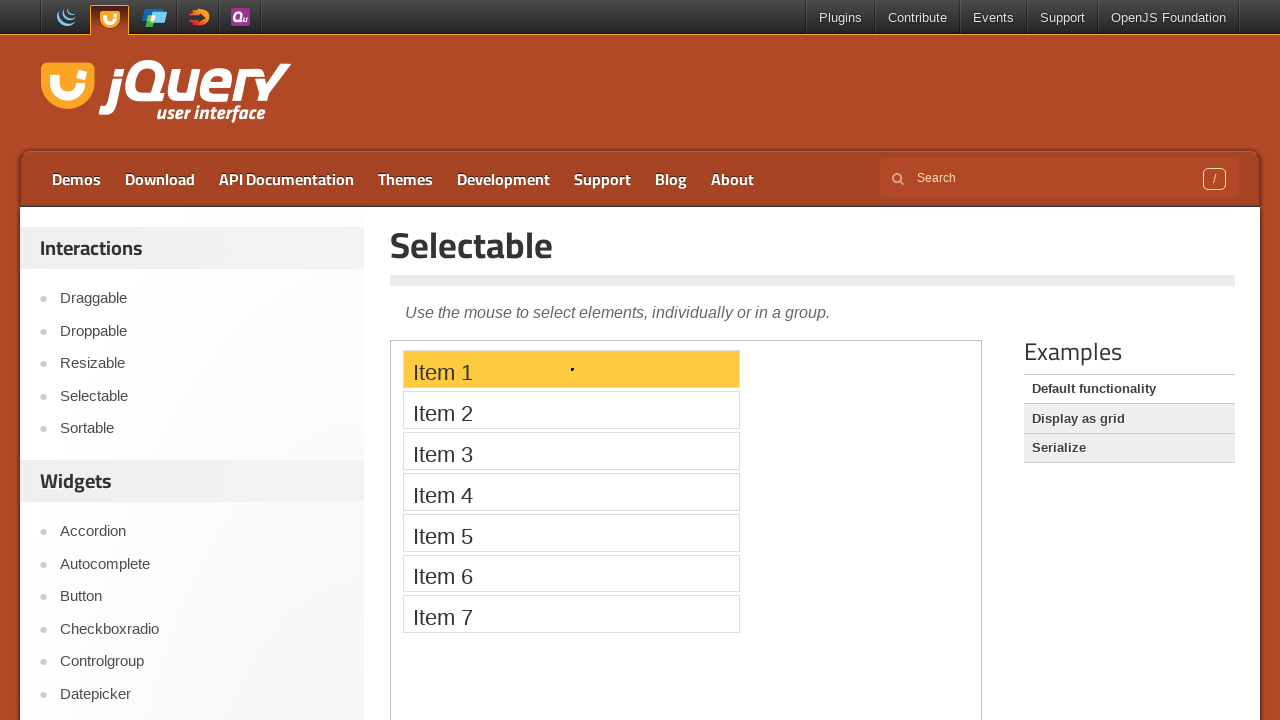

Hovered over fifth item while mouse button held down at (571, 532) on iframe.demo-frame >> internal:control=enter-frame >> ol#selectable li >> nth=4
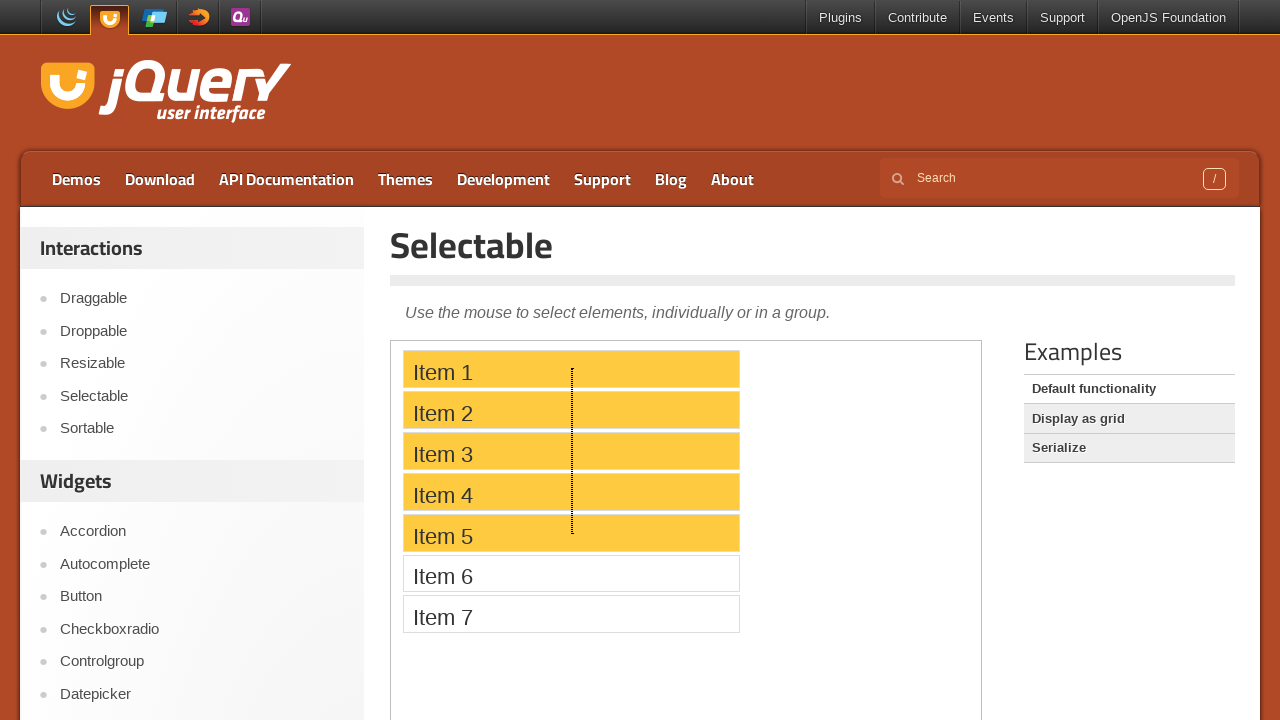

Moved mouse to offset position near fifth item at (493, 514)
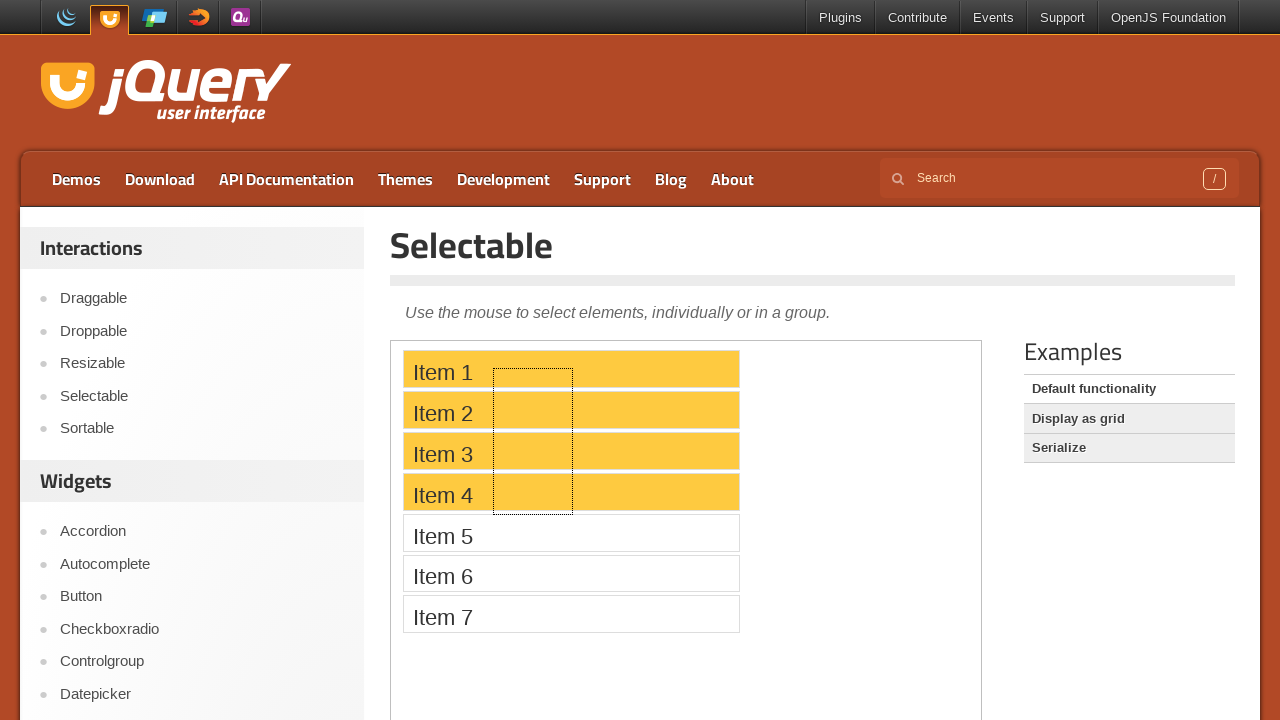

Released mouse button, completing multiple selection drag at (493, 514)
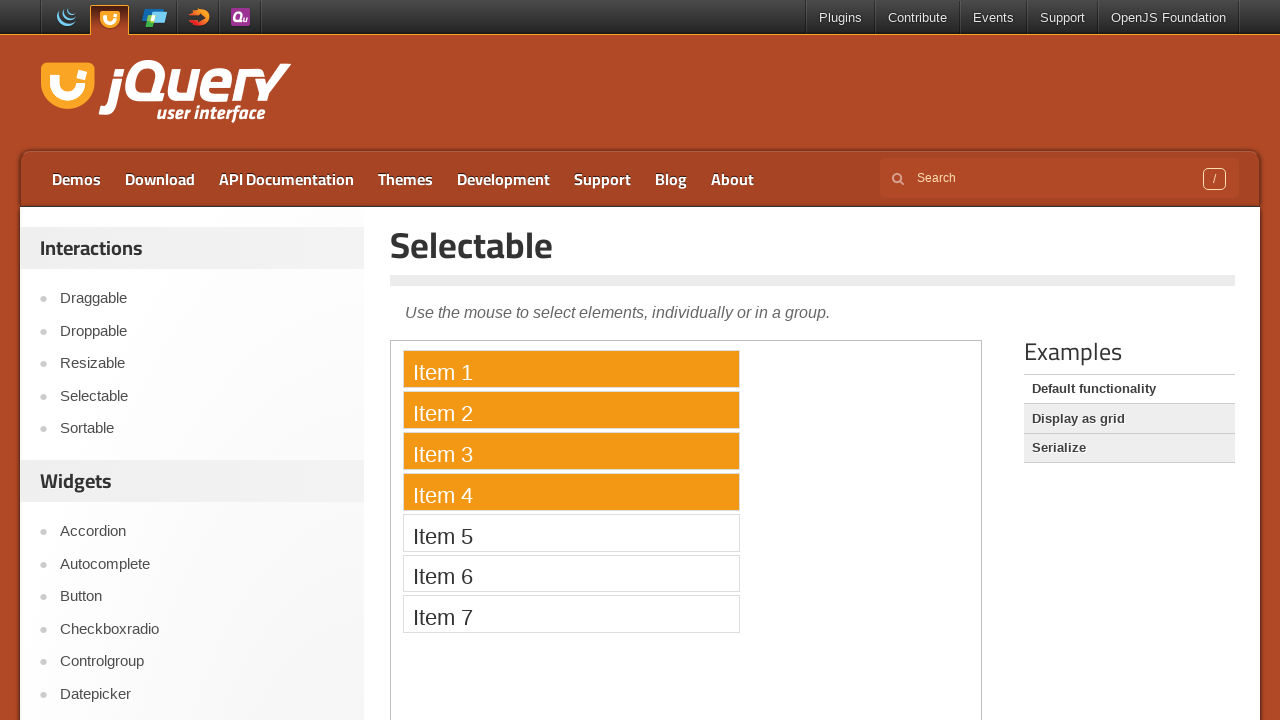

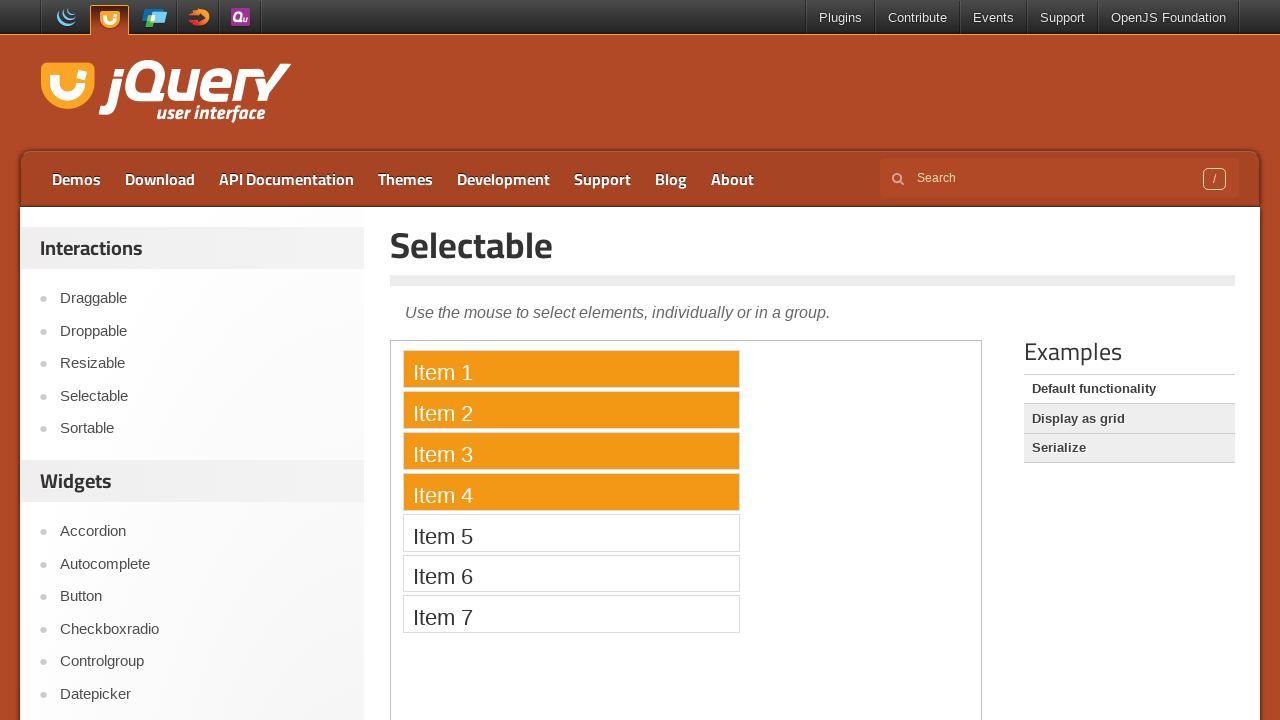